Tests checkbox interaction by clicking on the first checkbox and verifying its selection state changes

Starting URL: https://the-internet.herokuapp.com/checkboxes

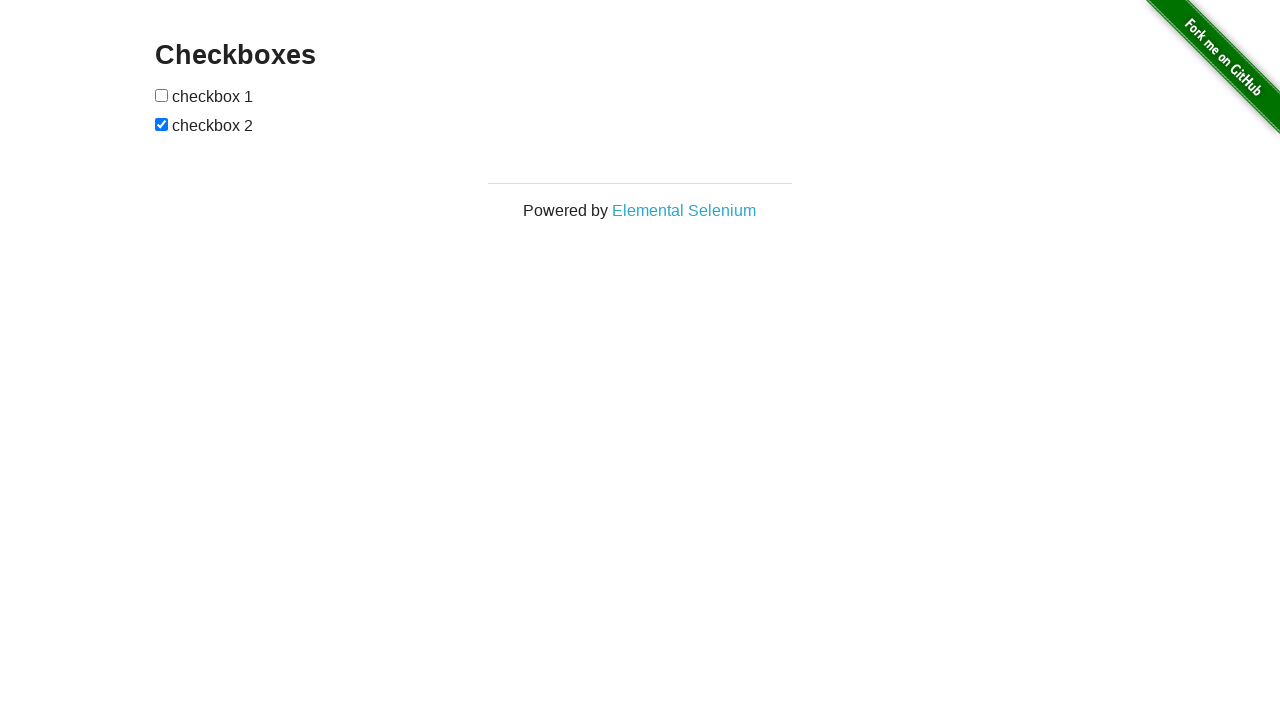

Located the first checkbox element
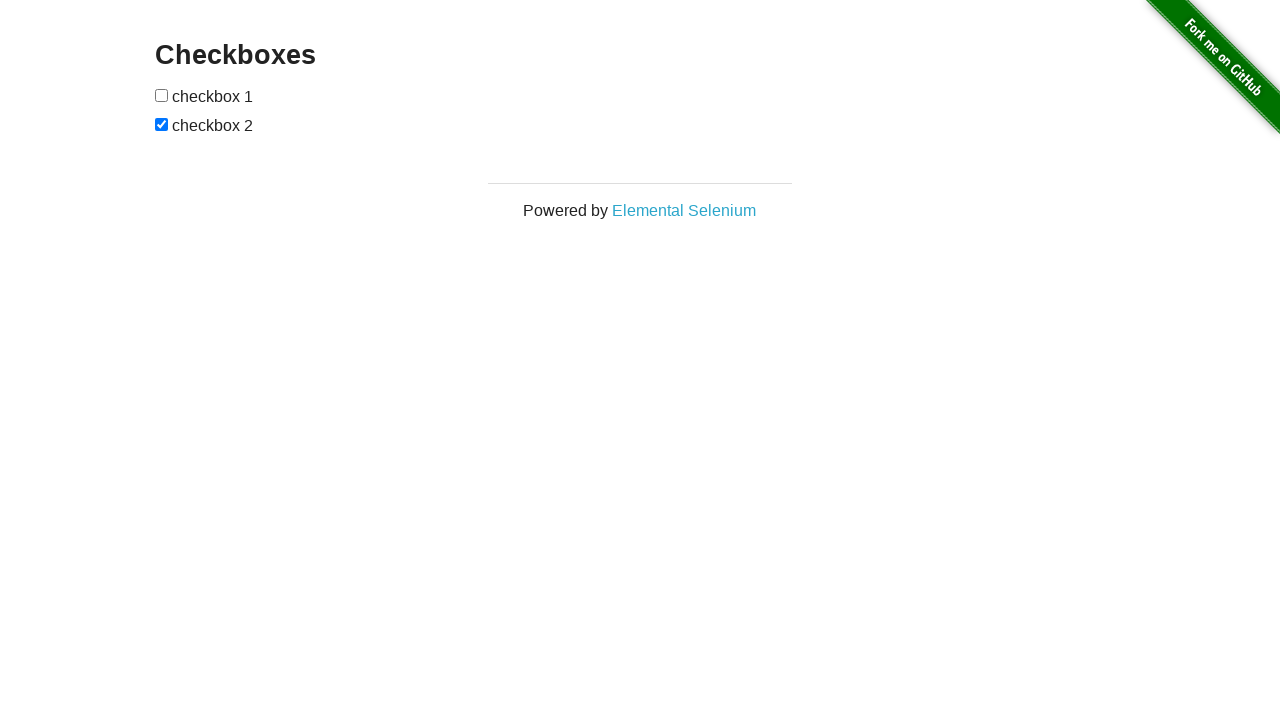

Checked initial checkbox state: False
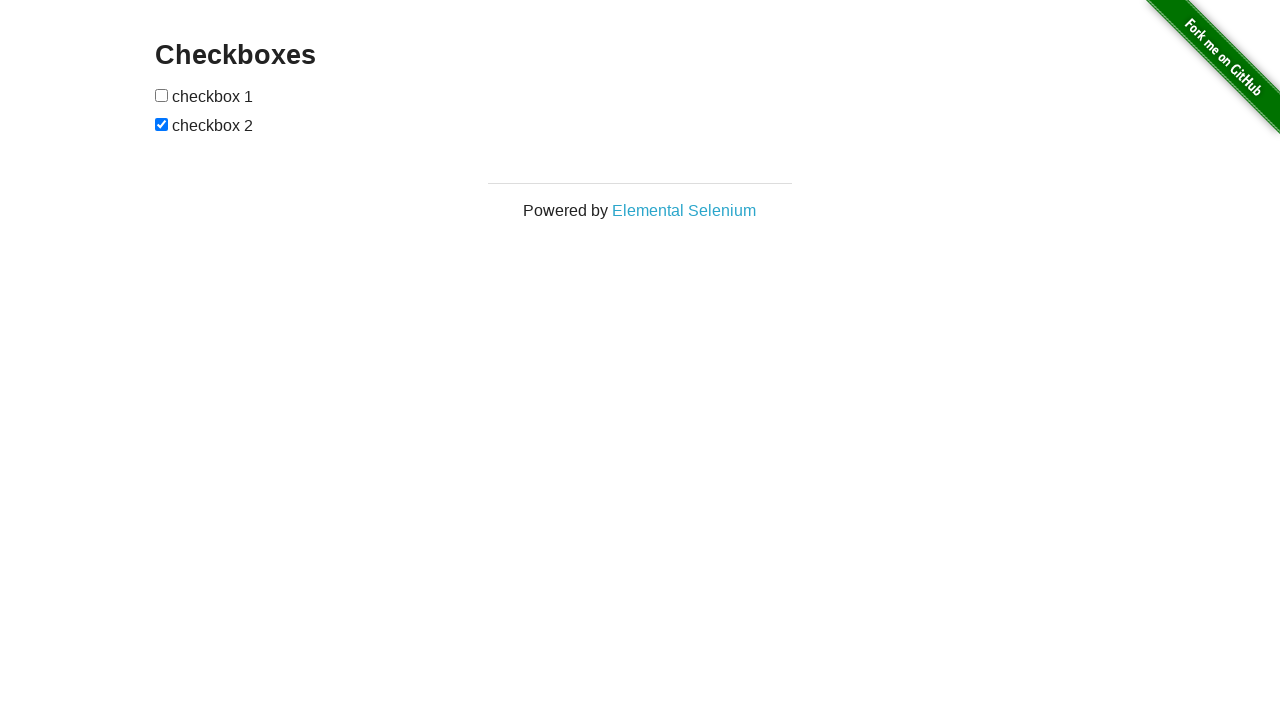

Clicked the first checkbox to toggle its state at (162, 95) on (//input[@type='checkbox'])[1]
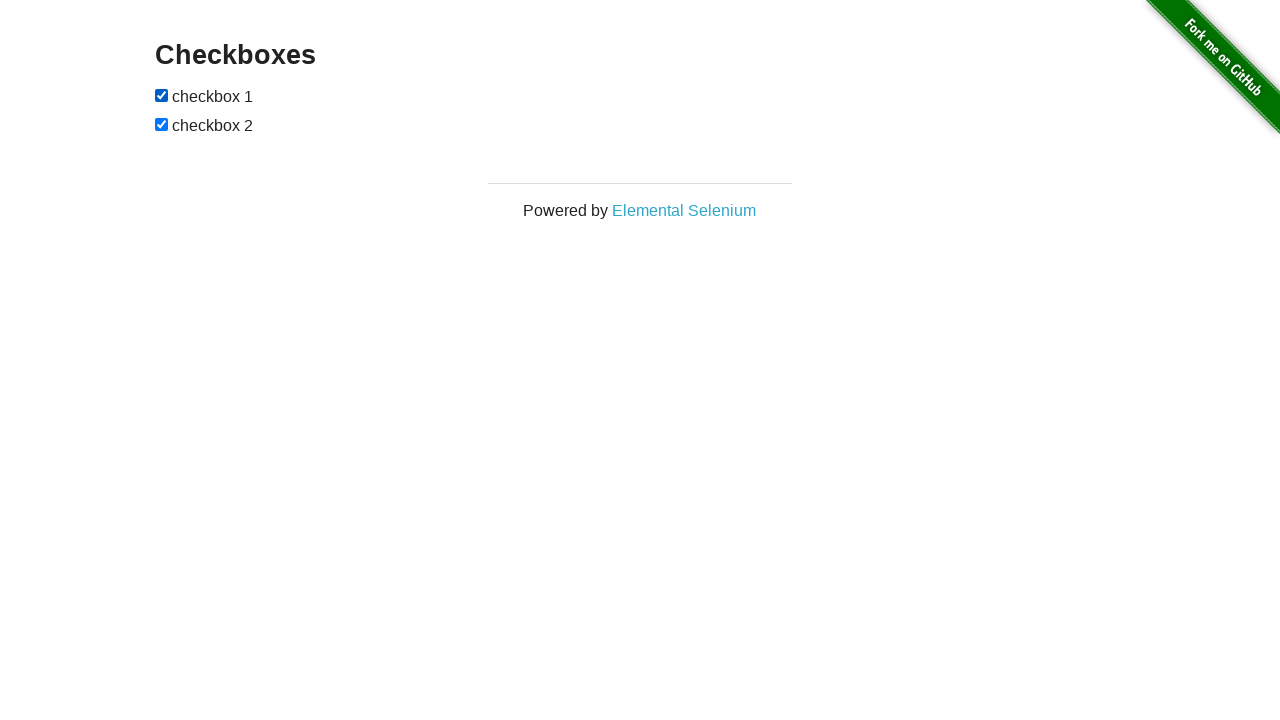

Verified checkbox is attached to DOM after click
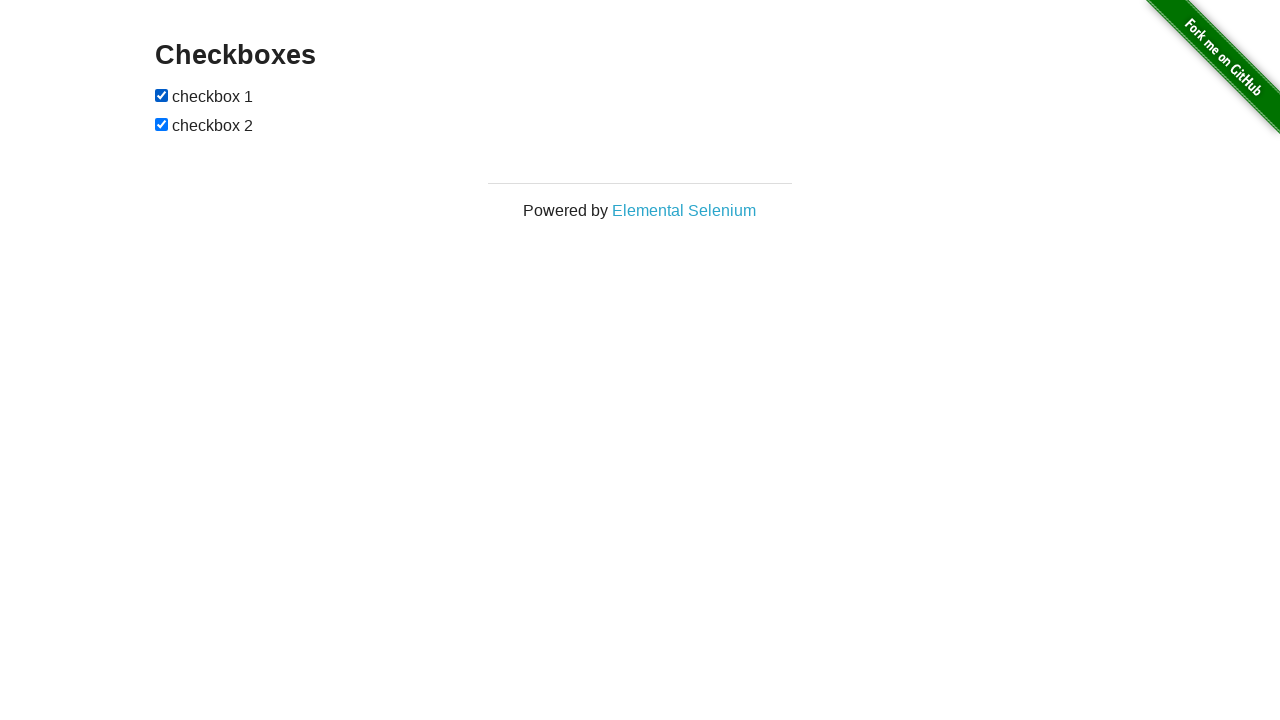

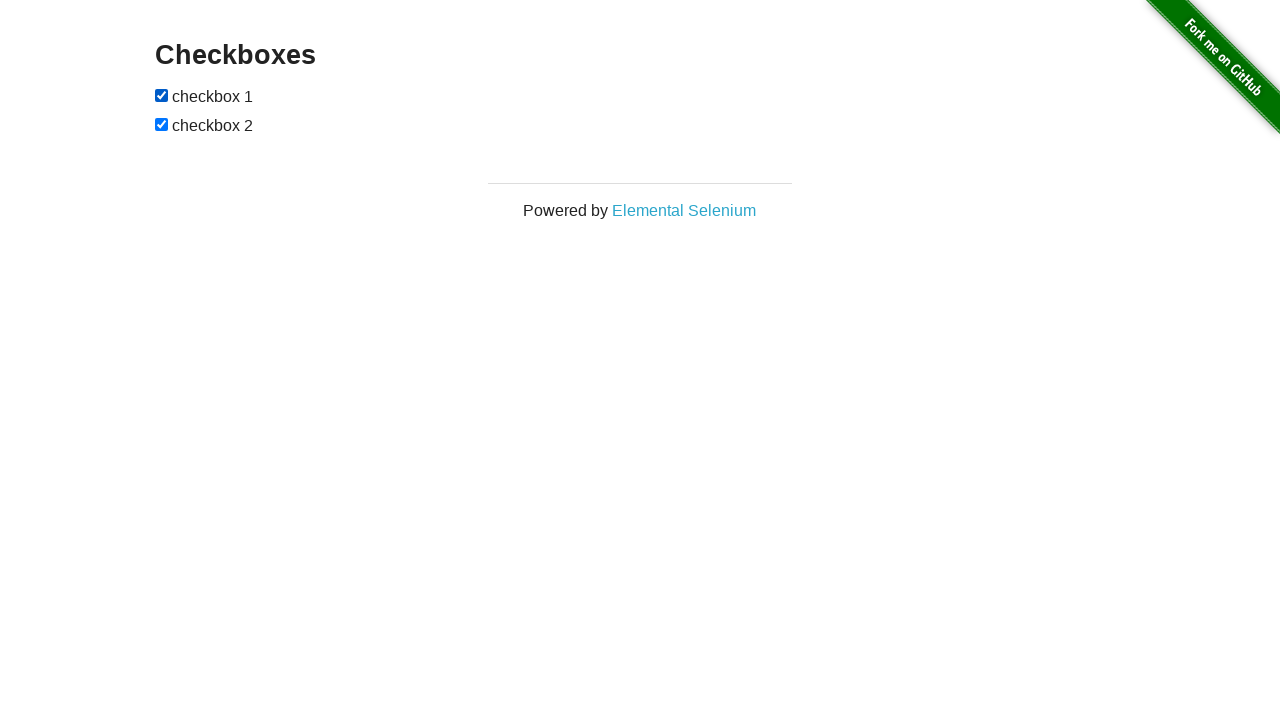